Tests browser window/tab handling by clicking a button that opens a new window, switching to the new window, and verifying the page title can be retrieved from the child window.

Starting URL: https://www.leafground.com/window.xhtml

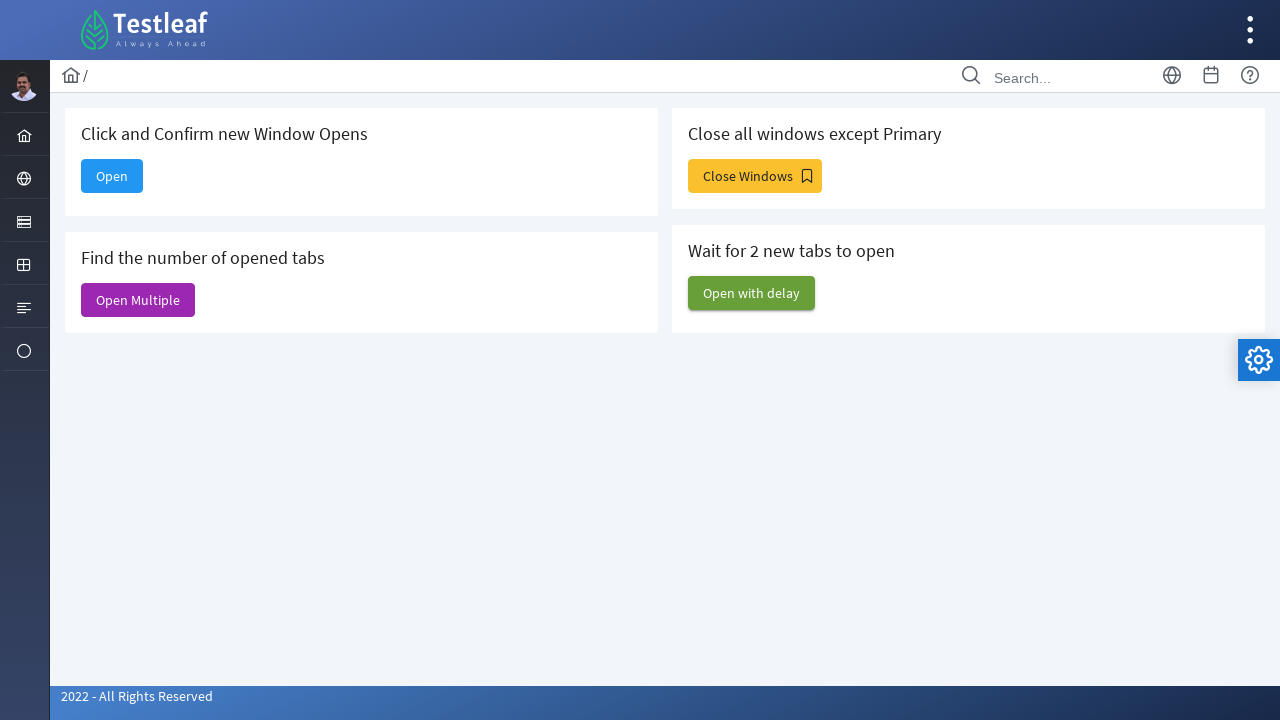

Stored parent page reference
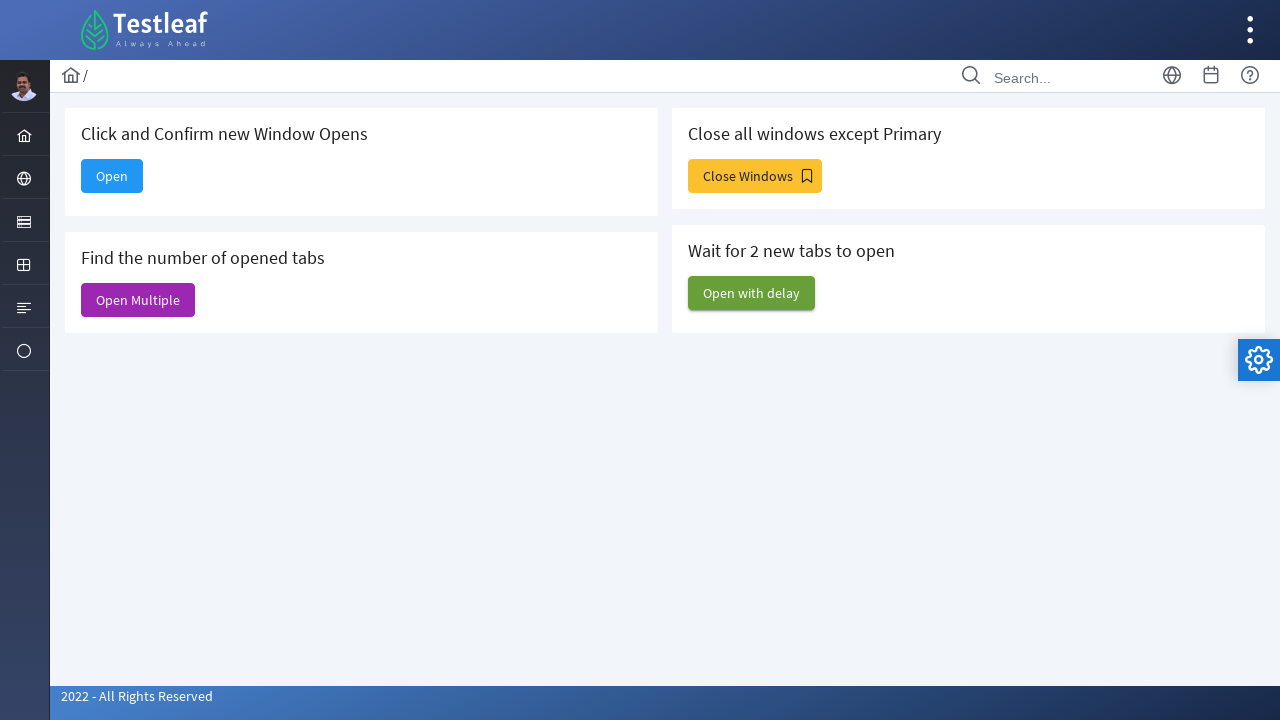

Clicked 'Open' button to open a new window at (112, 176) on xpath=//span[text()='Open']
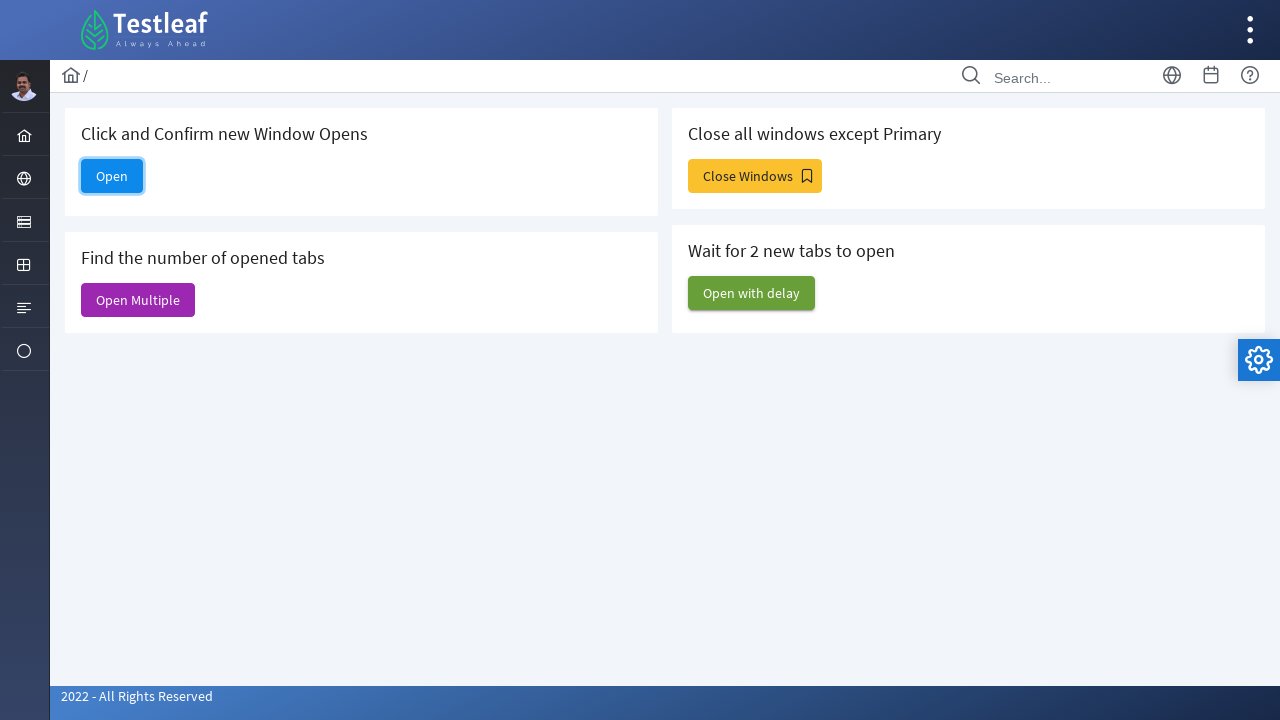

Retrieved new child page/window reference
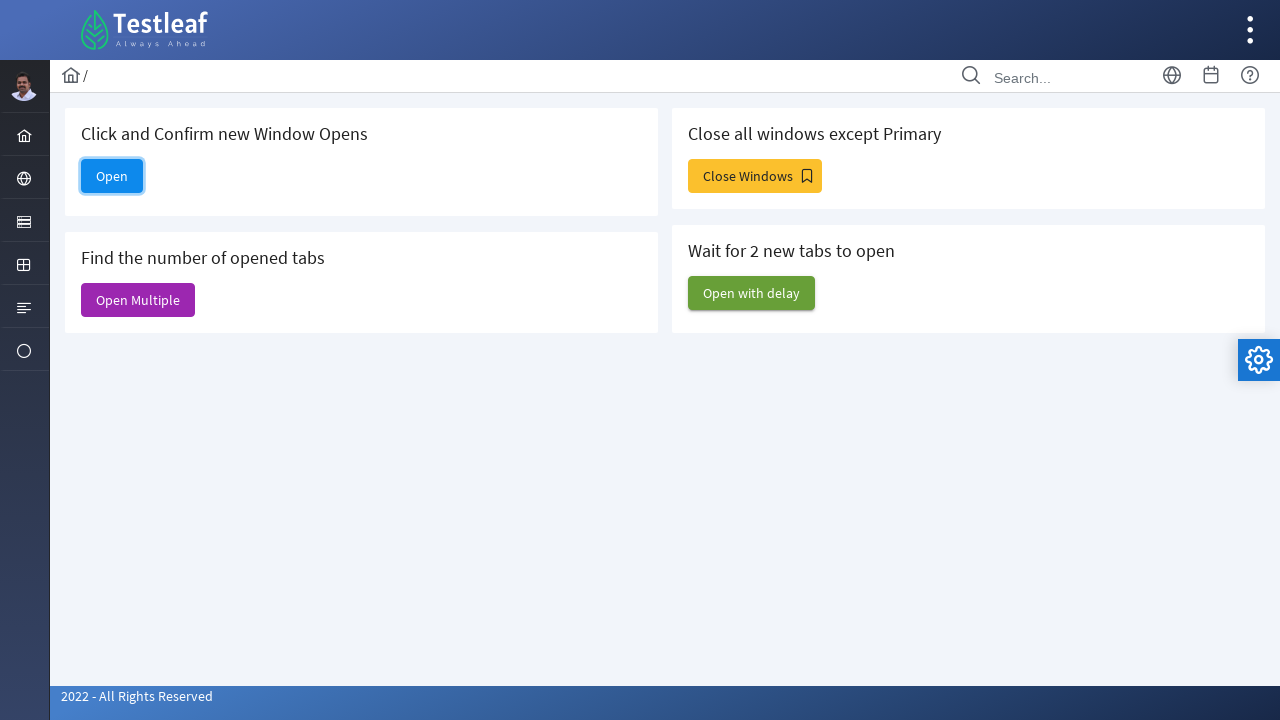

Child page finished loading
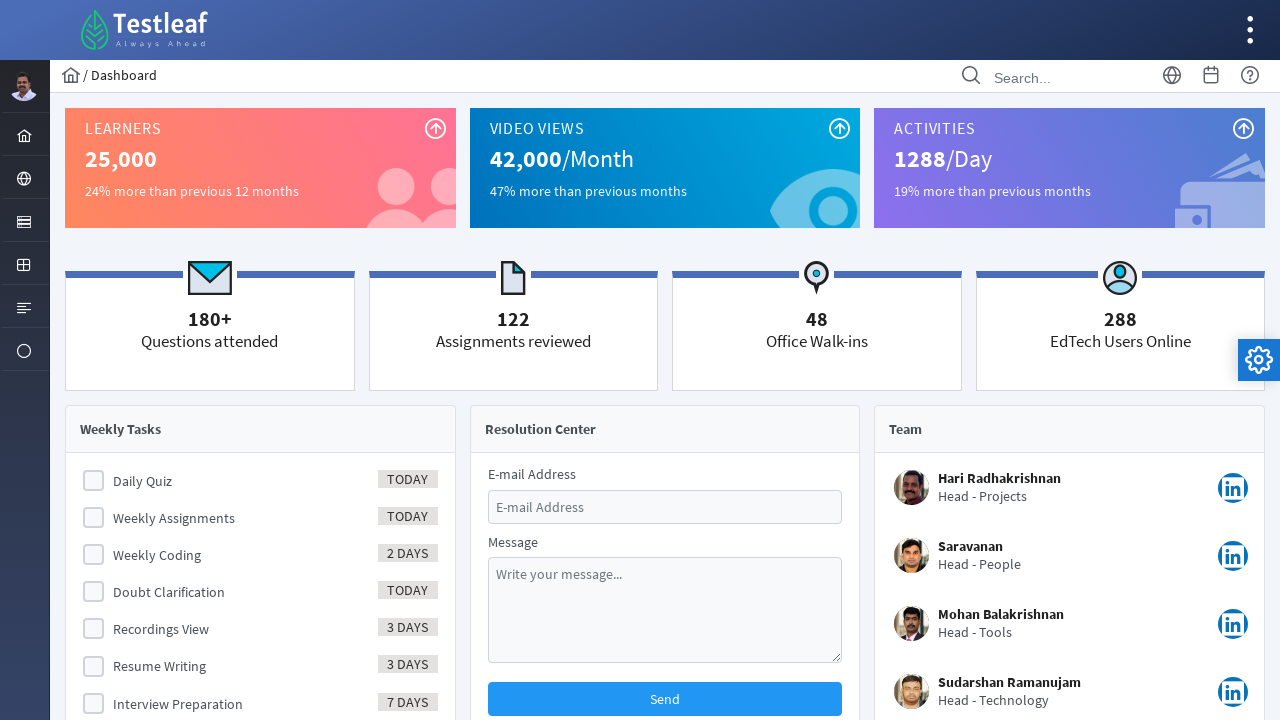

Retrieved child window title: Dashboard
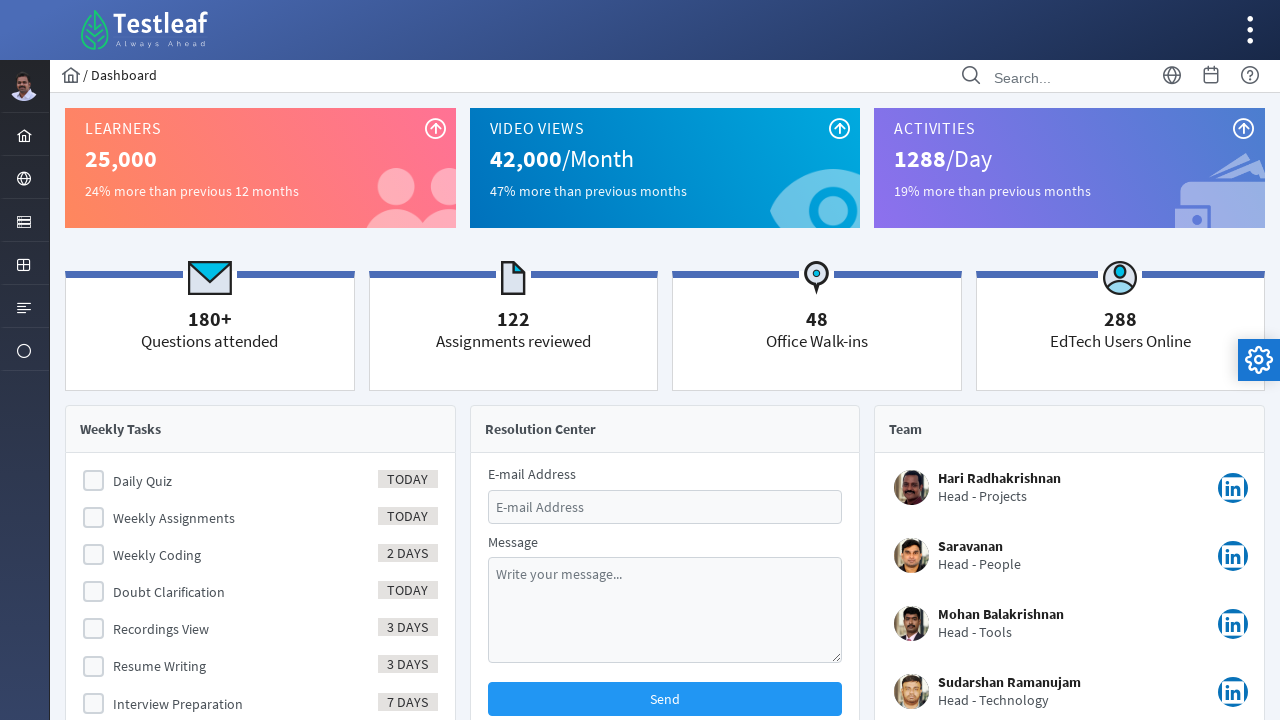

Closed child window
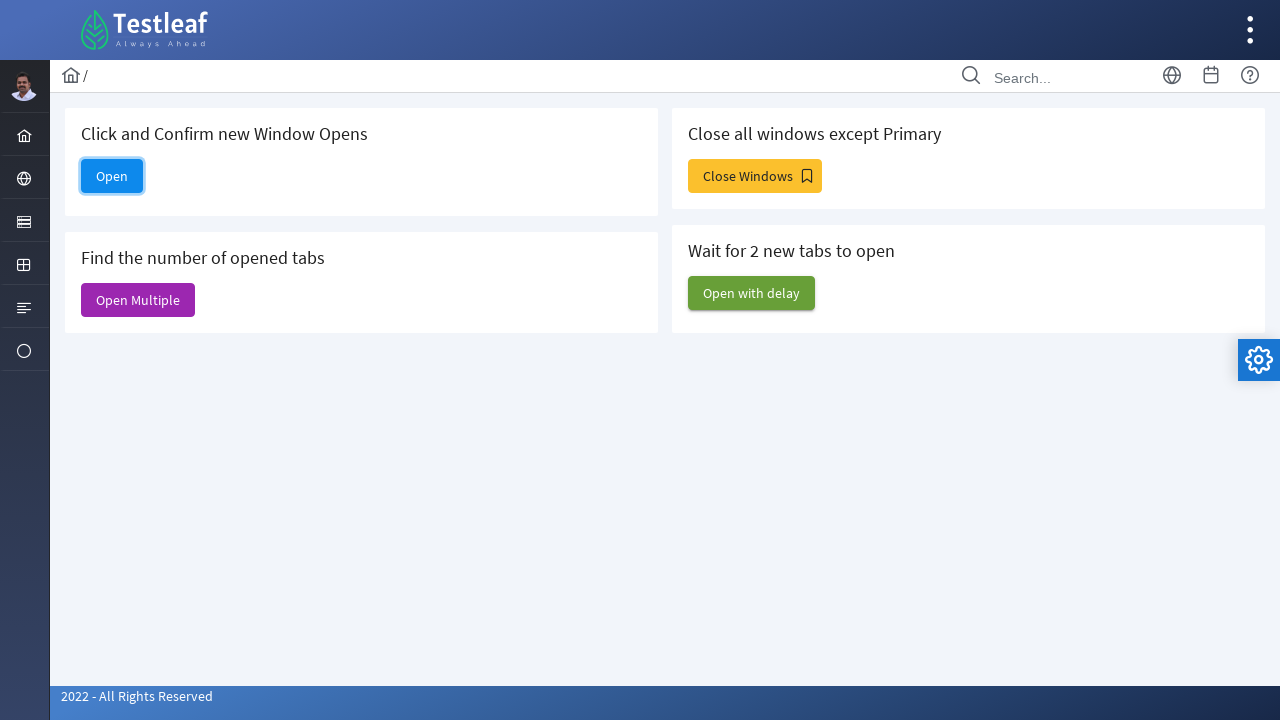

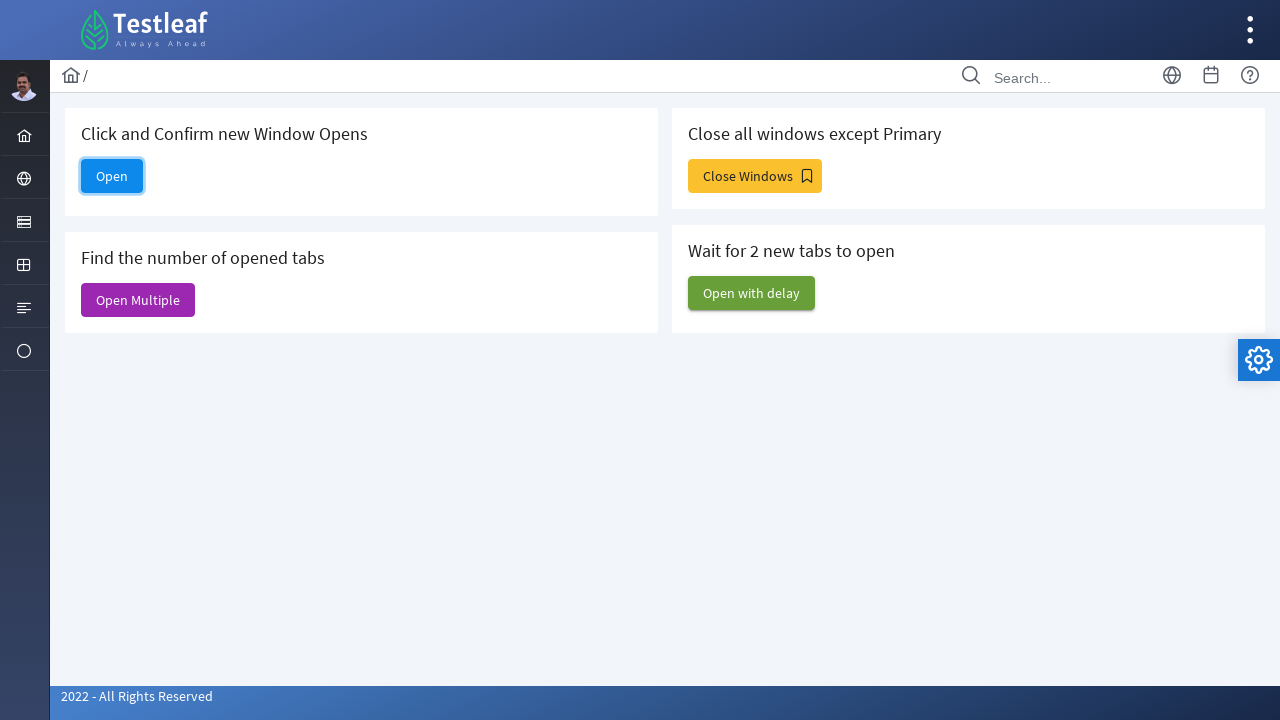